Navigates to the Time and Date world clock page and verifies that the web table containing city/time information is loaded and accessible.

Starting URL: http://www.timeanddate.com/worldclock/

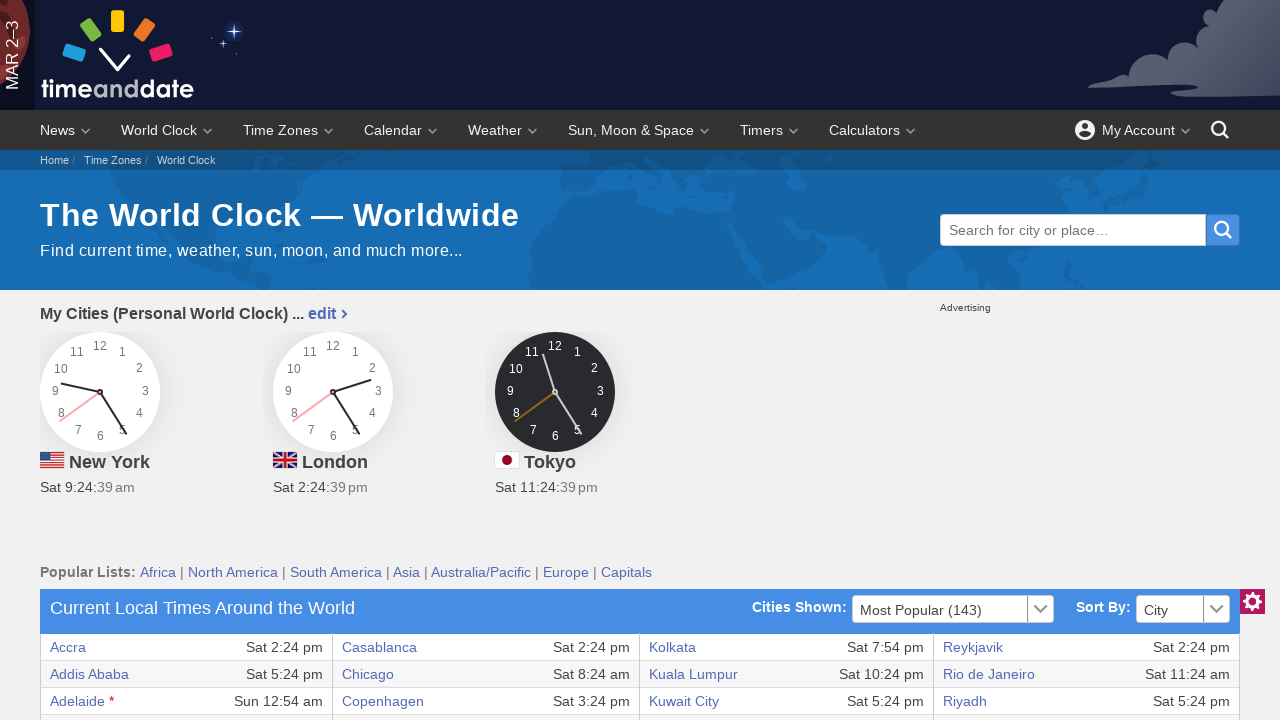

World clock table loaded successfully
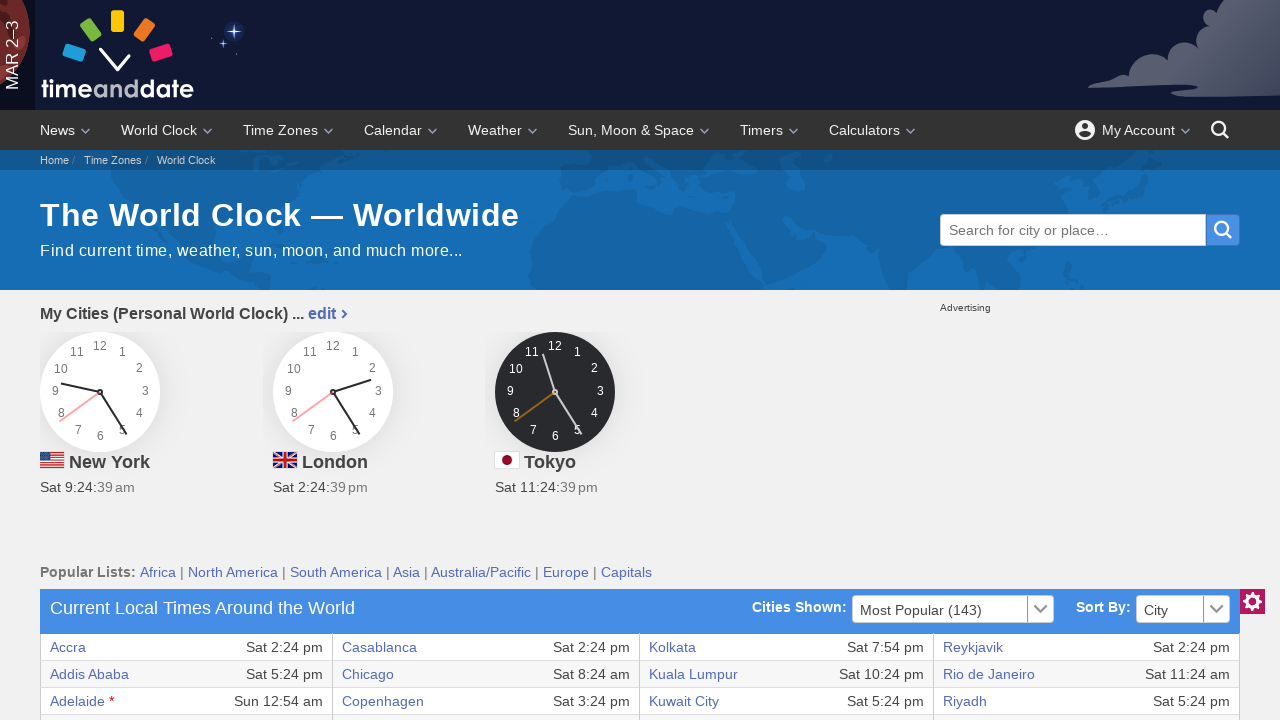

Verified first row and first column of table are present
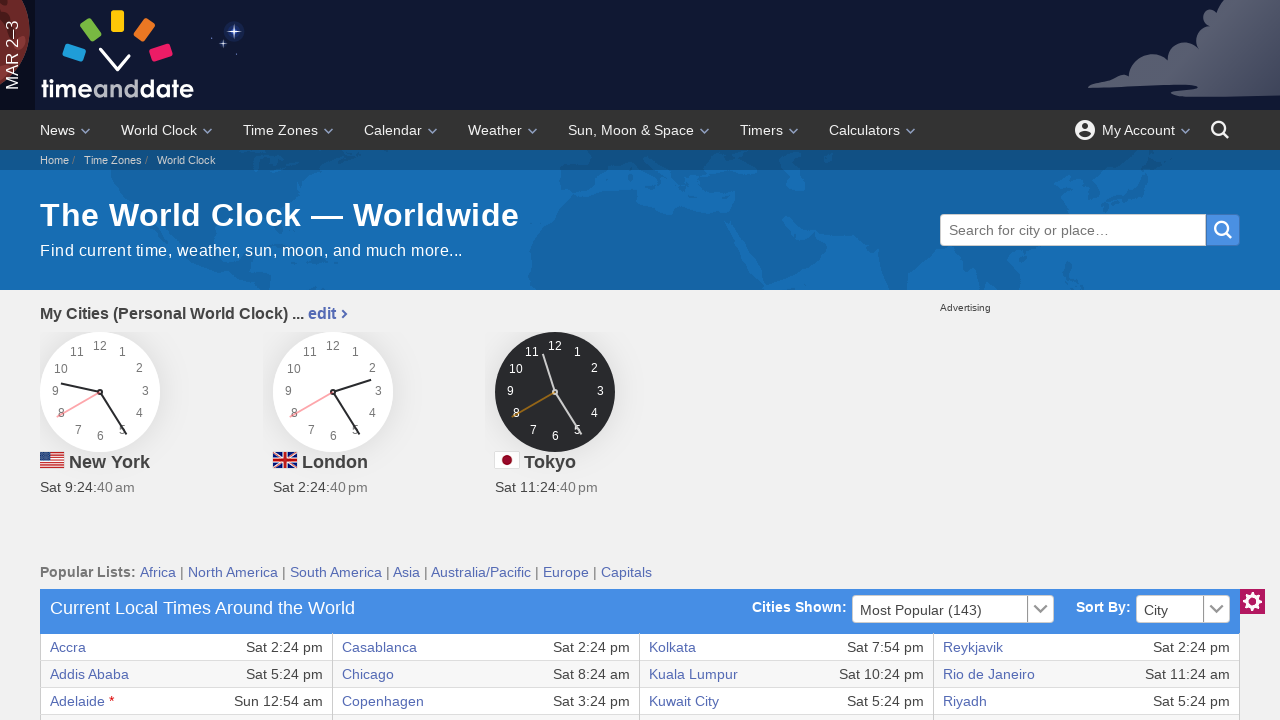

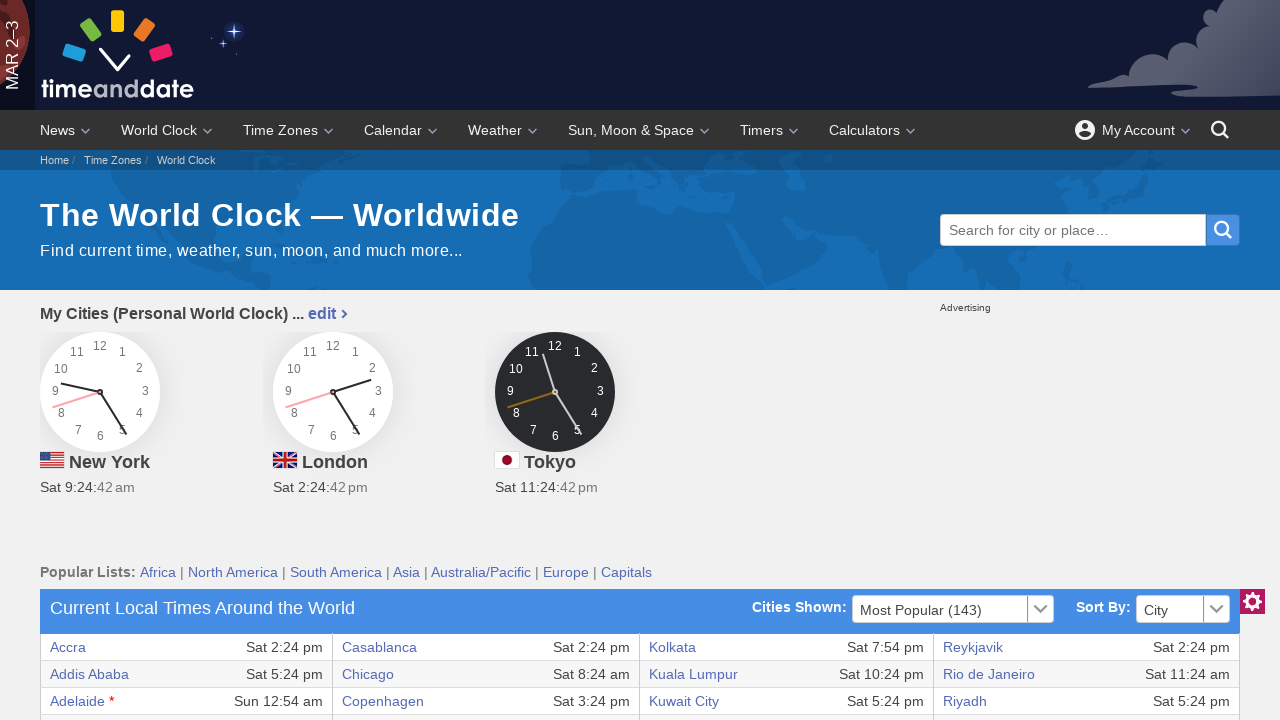